Tests page scrolling functionality by scrolling to the bottom of the BrowserStack homepage

Starting URL: https://www.browserstack.com

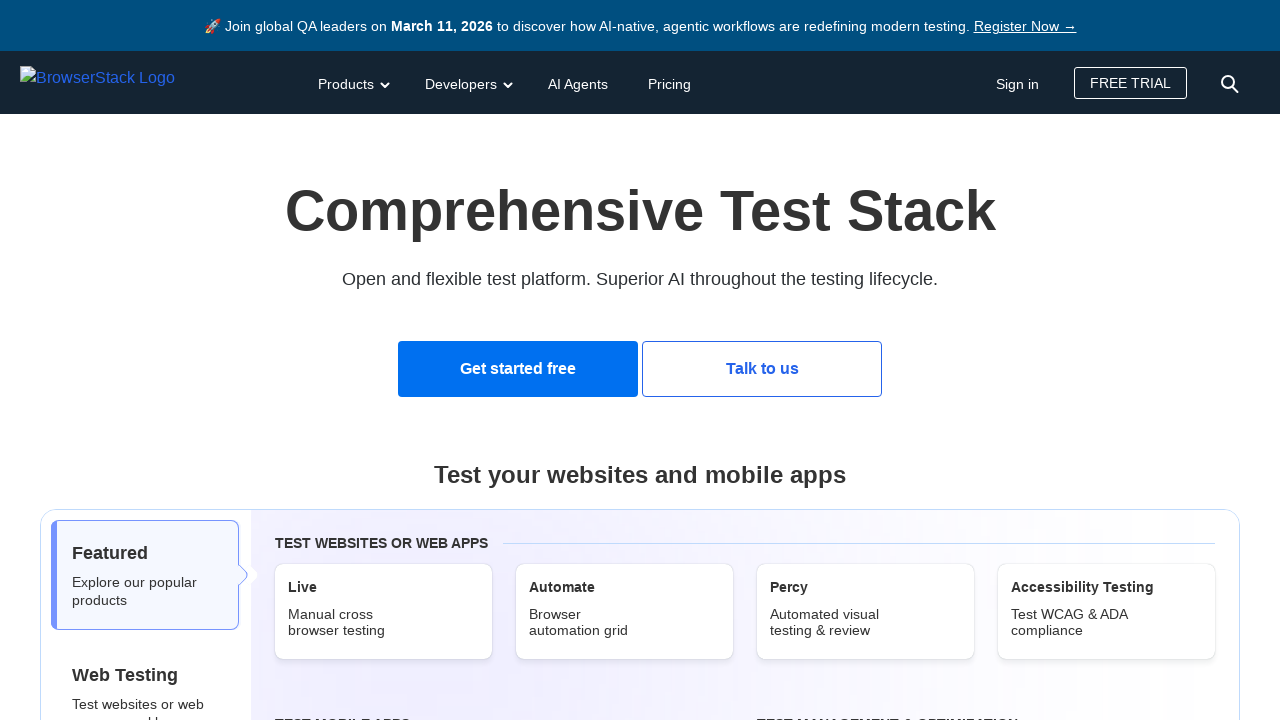

Navigated to BrowserStack homepage
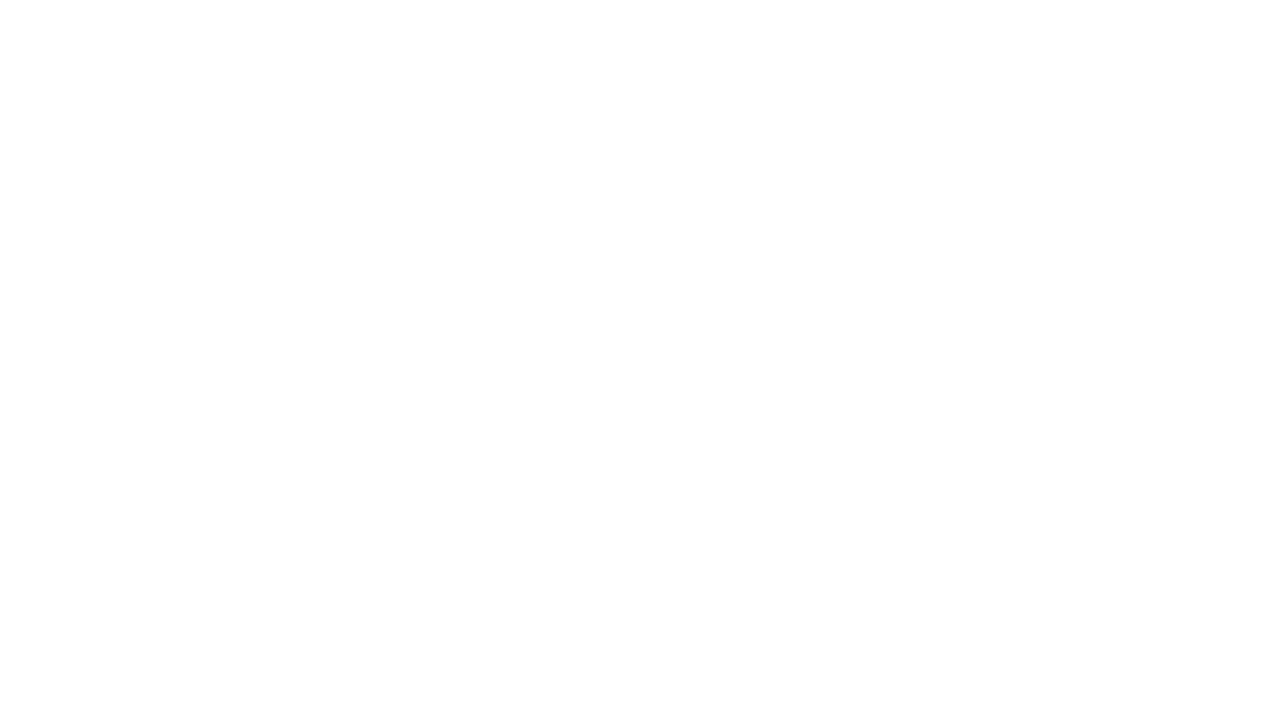

Scrolled to the bottom of the BrowserStack homepage
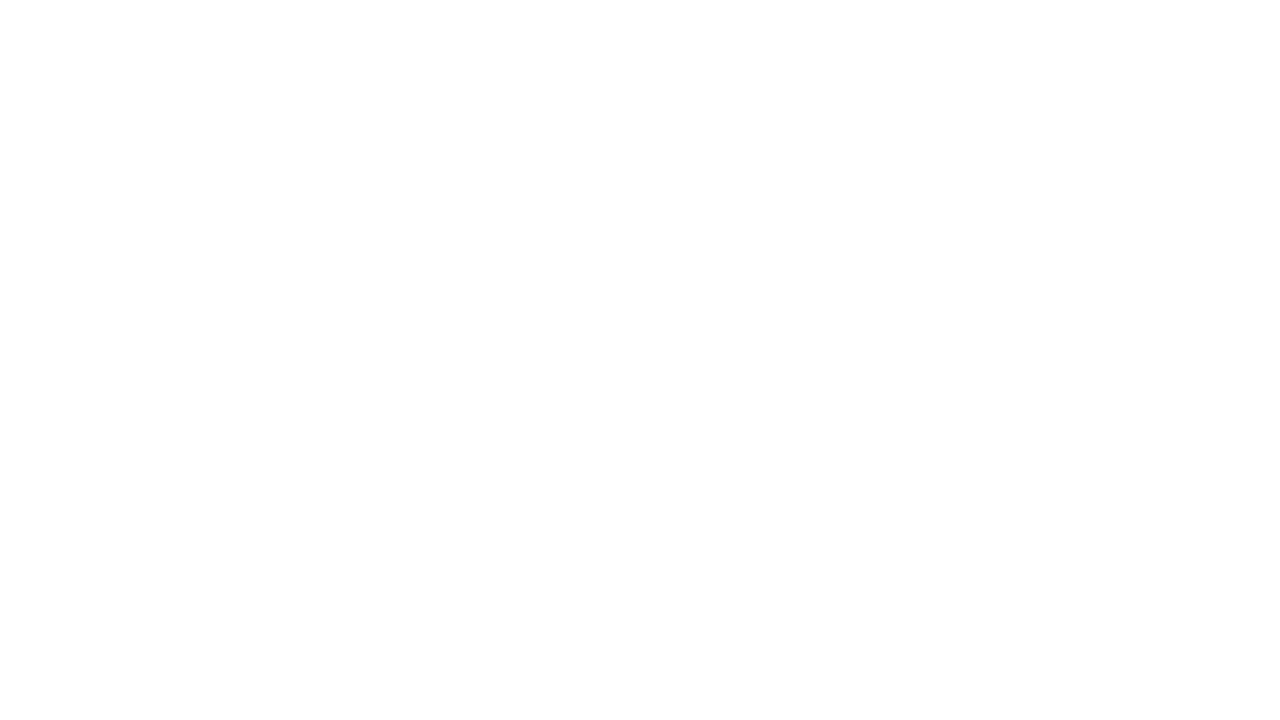

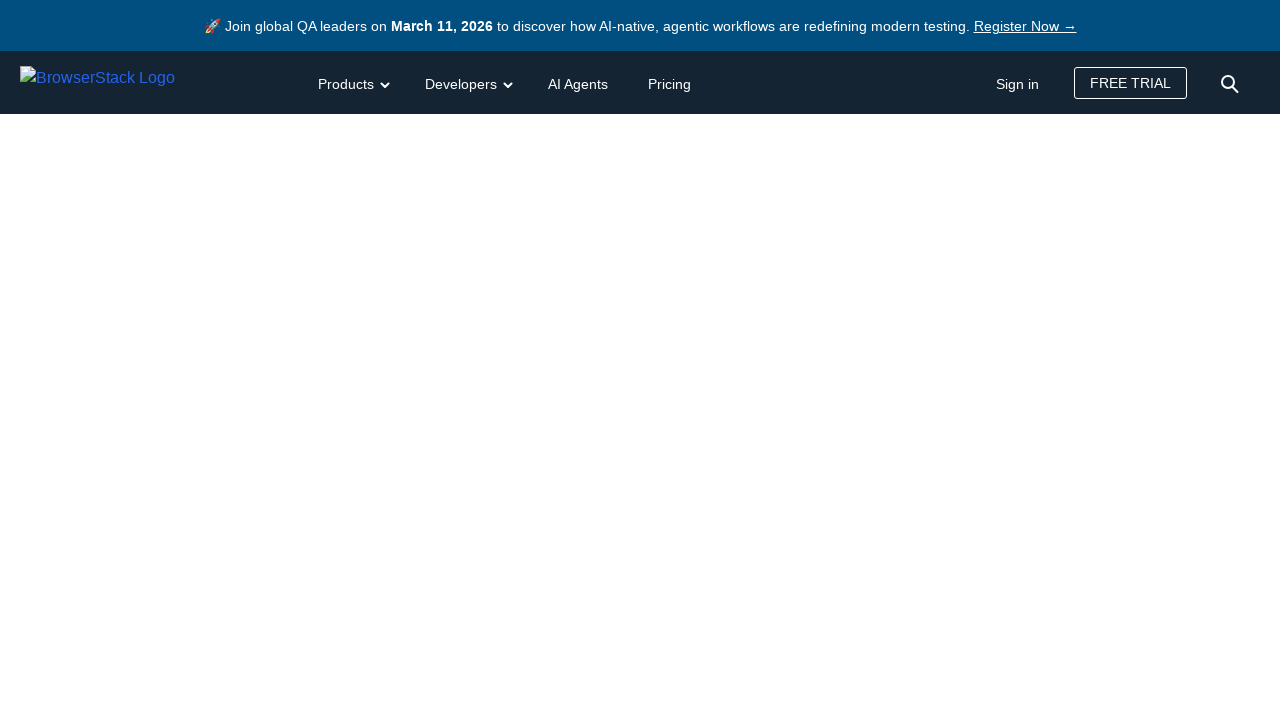